Tests various form interactions including checkbox selection, dropdown selection based on checkbox text, alert handling, table data extraction, and autocomplete dropdown functionality

Starting URL: https://rahulshettyacademy.com/AutomationPractice/#

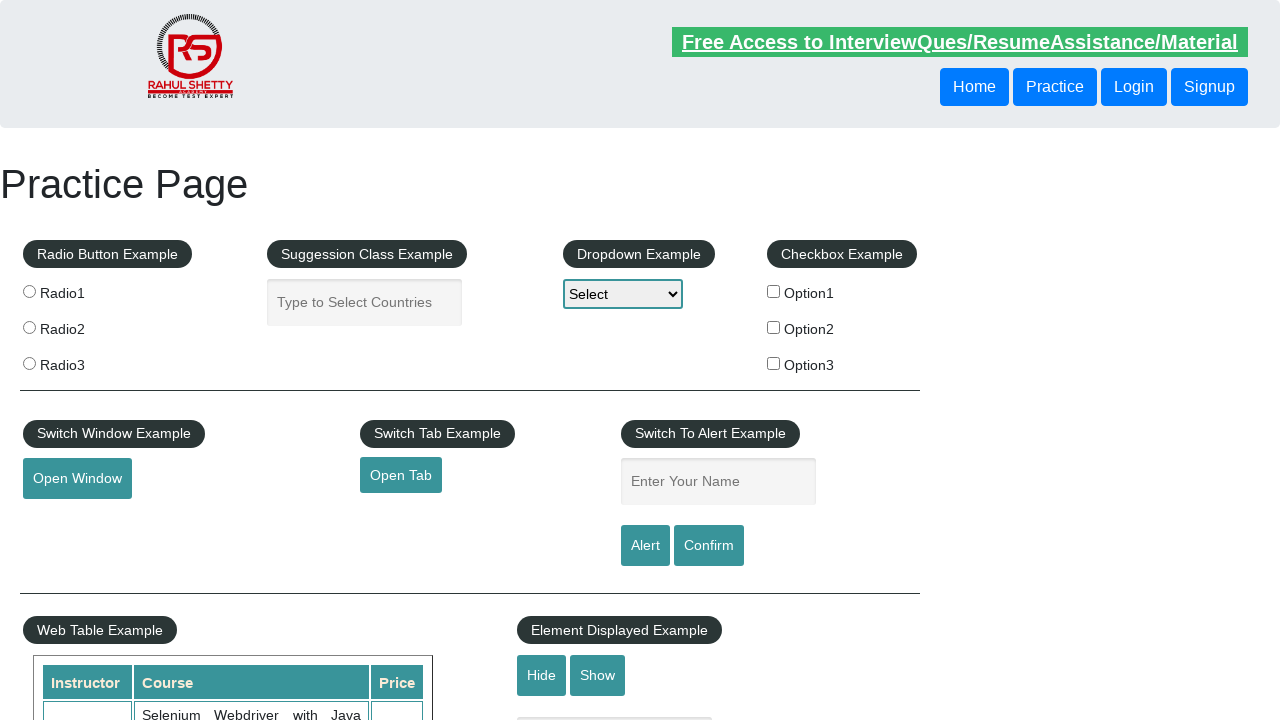

Clicked checkbox option 2 at (774, 327) on #checkBoxOption2
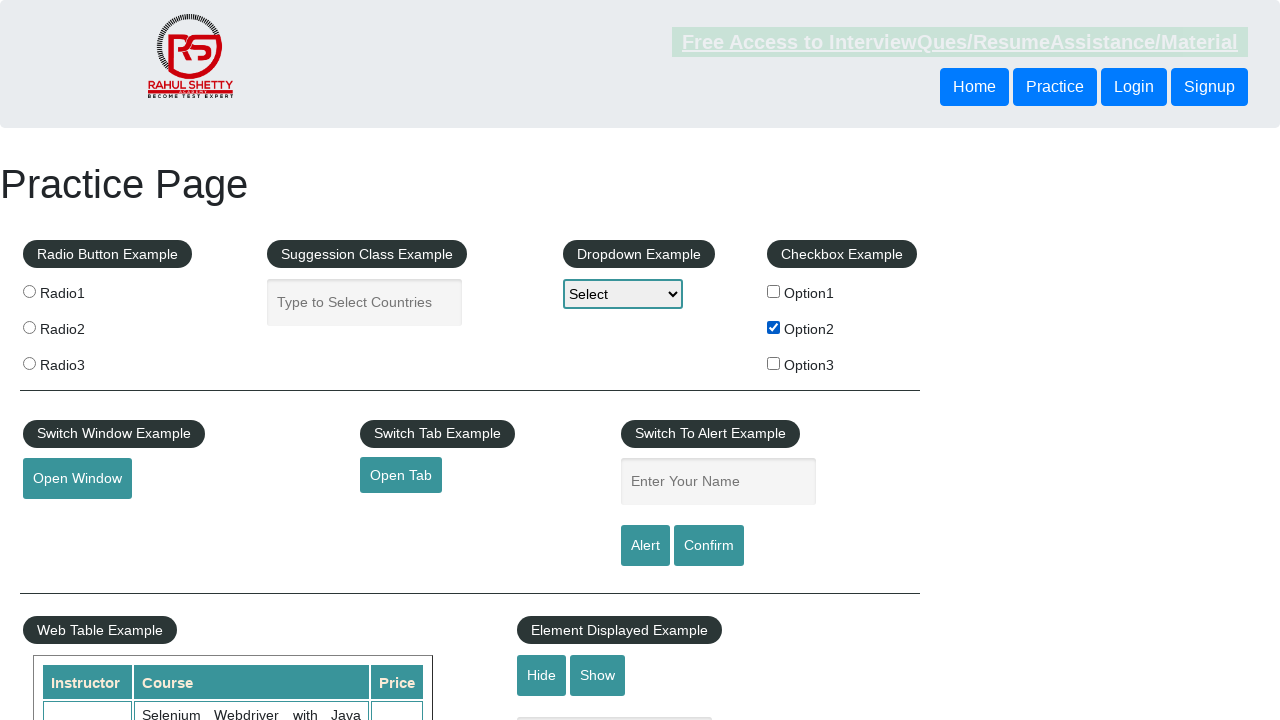

Extracted checkbox text: 'Option2'
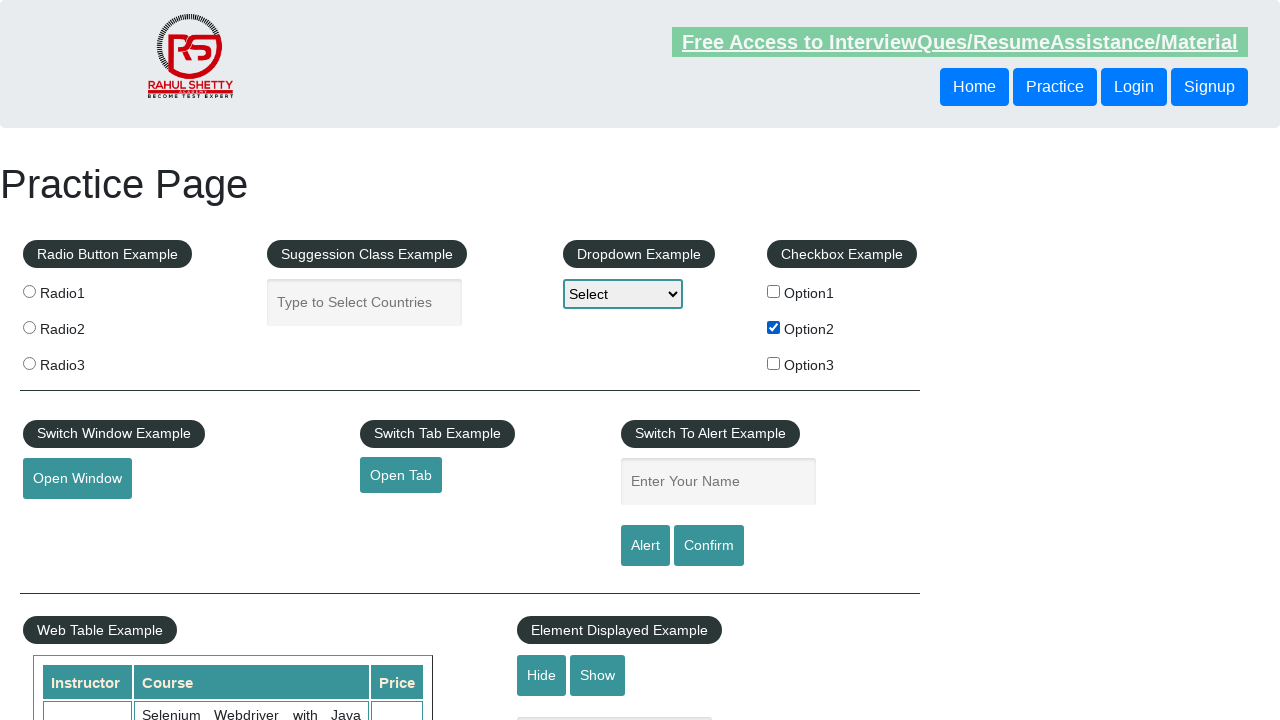

Selected dropdown option with label 'Option2' on select#dropdown-class-example
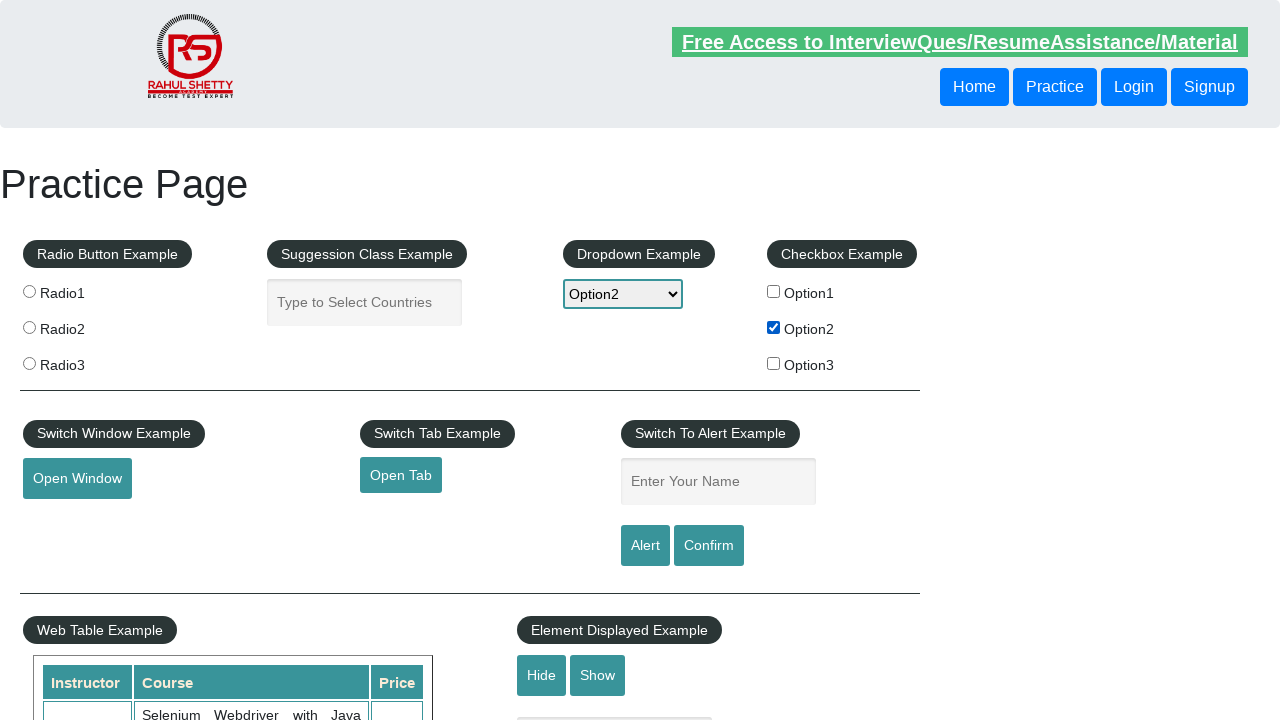

Filled name field with 'Option2' on #name
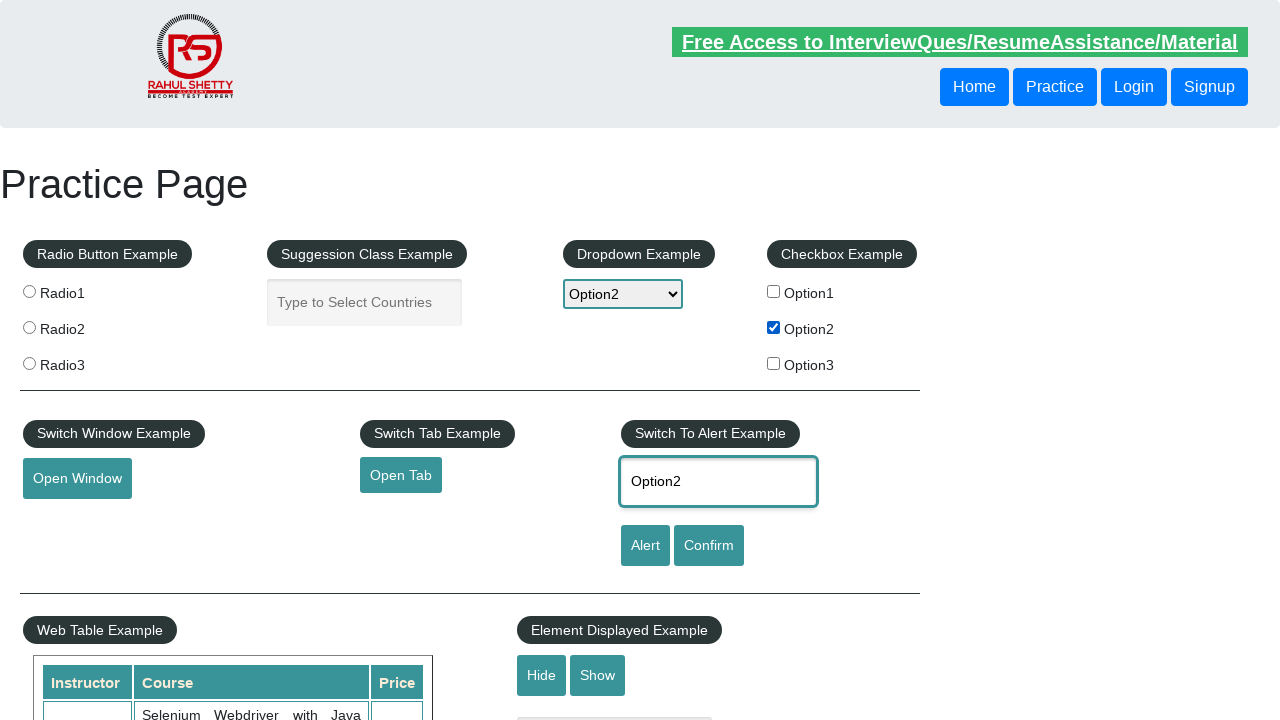

Set up dialog handler to accept alerts
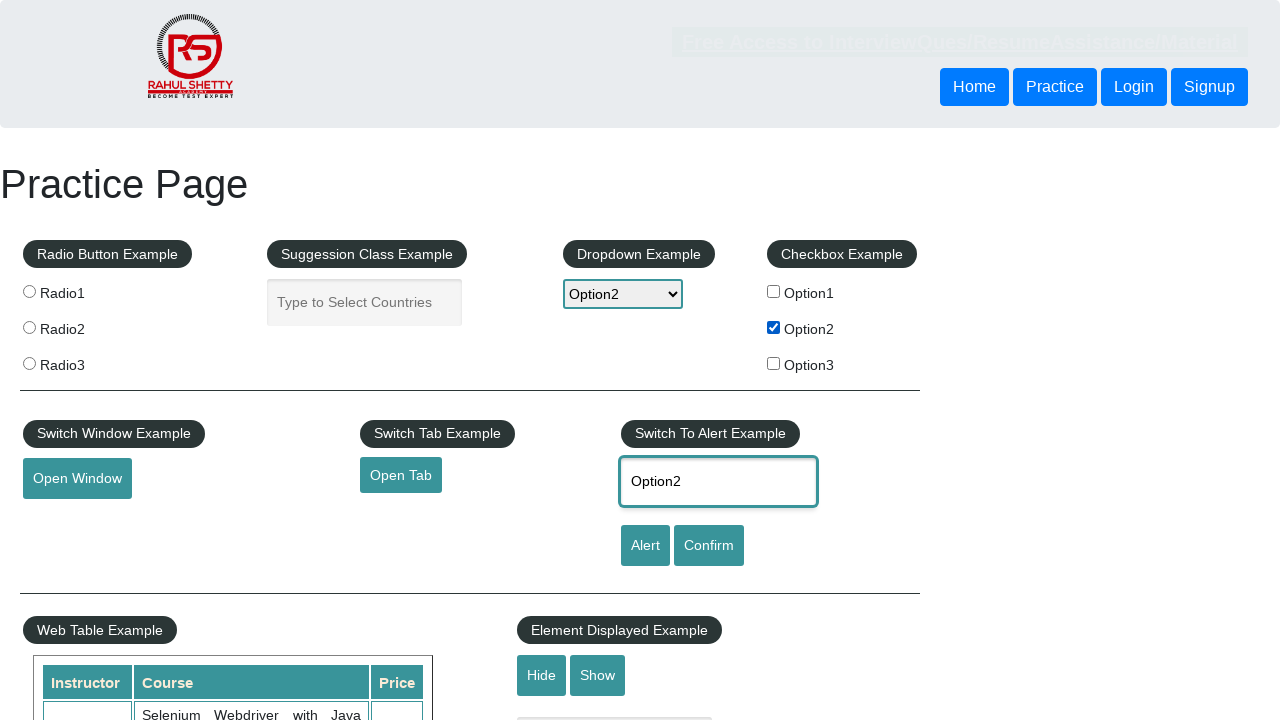

Clicked alert button and accepted alert at (645, 546) on [onclick='displayAlert()']
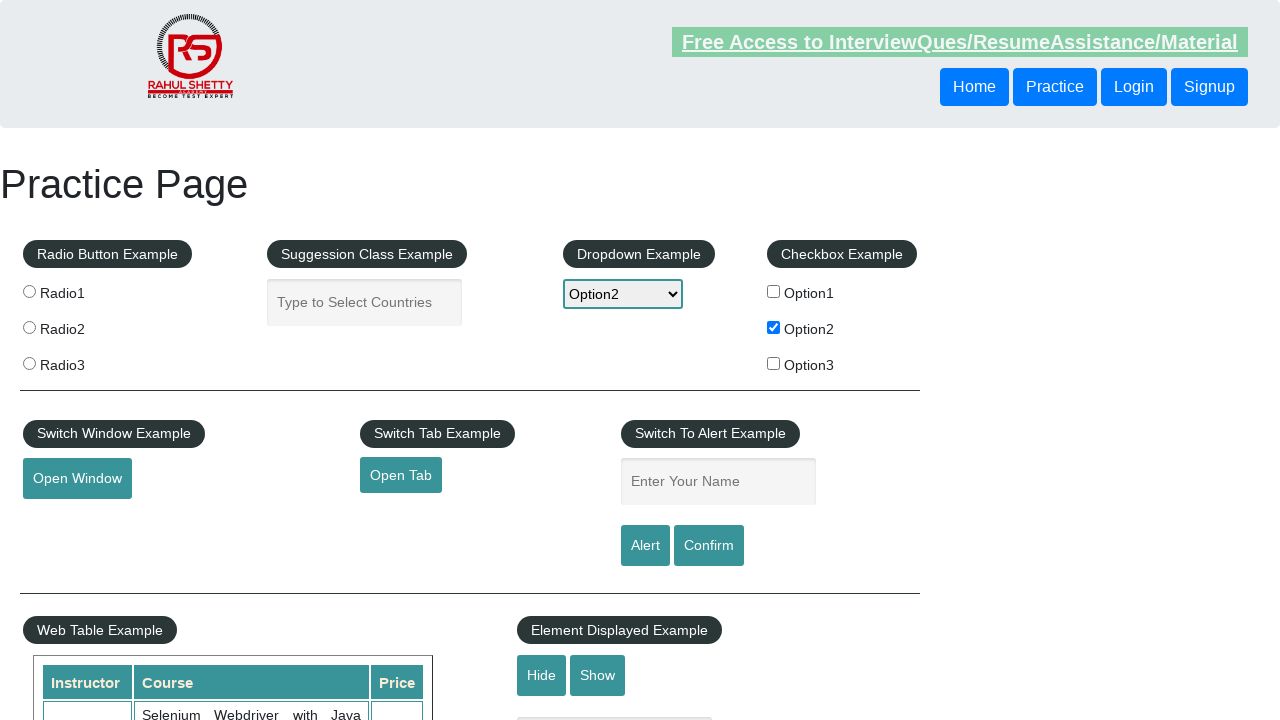

Scrolled down 600px to table section
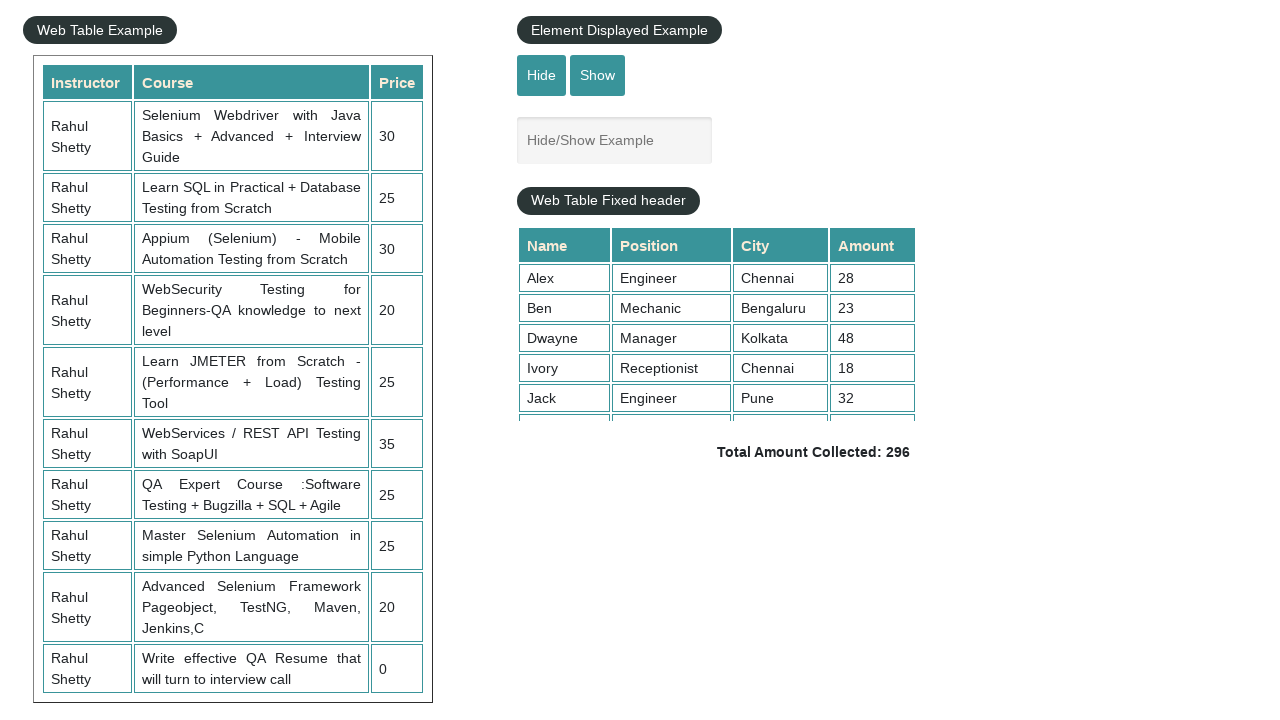

Filled autocomplete field with 'unit' on #autocomplete
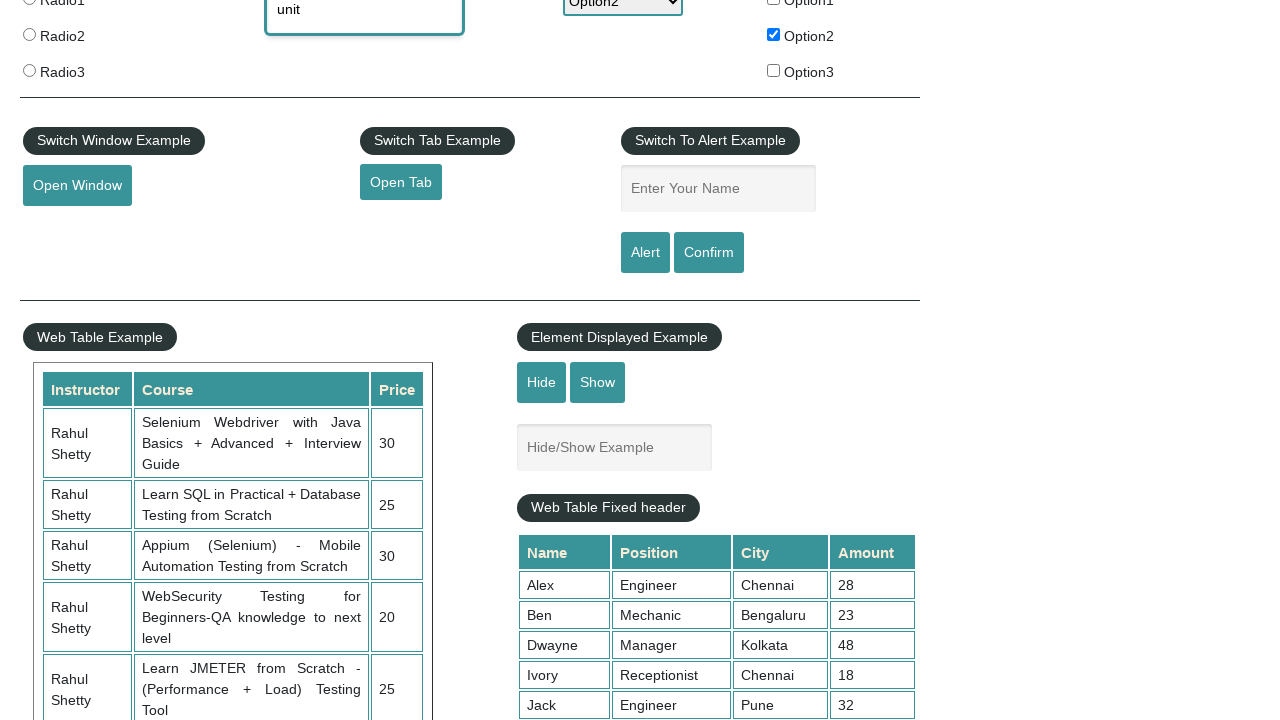

Waited for autocomplete suggestions to appear
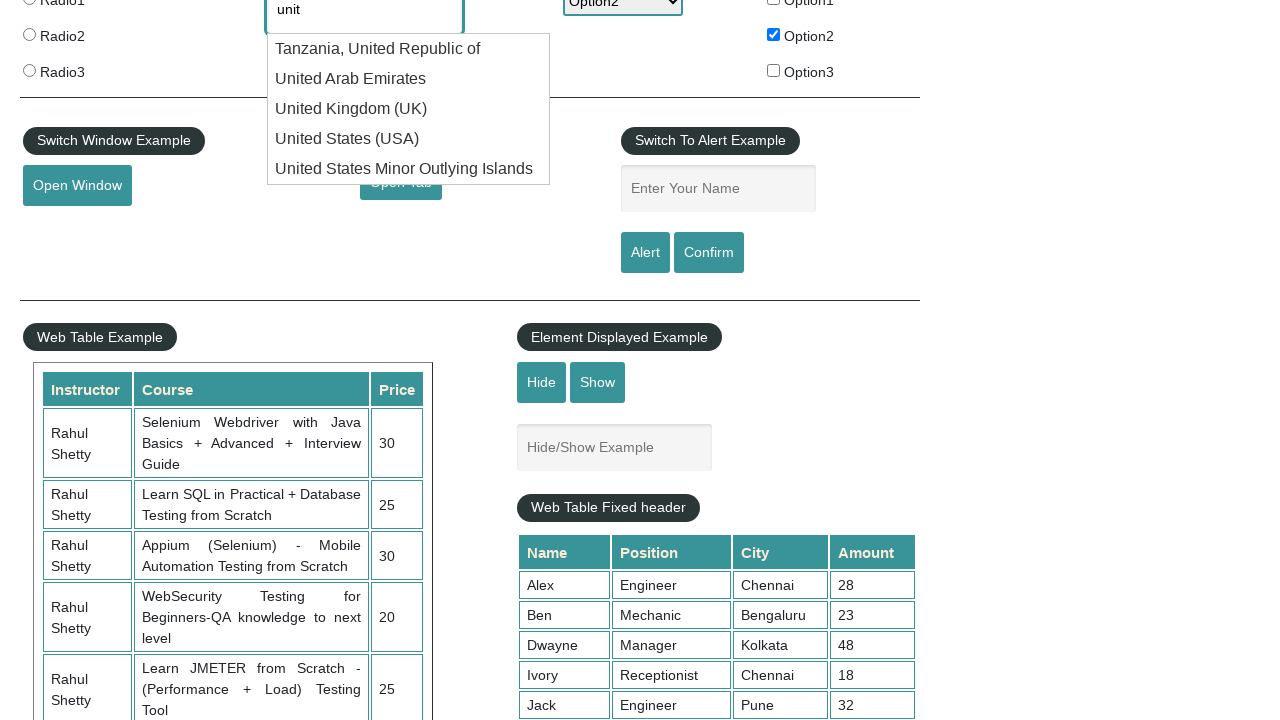

Retrieved 5 autocomplete suggestions
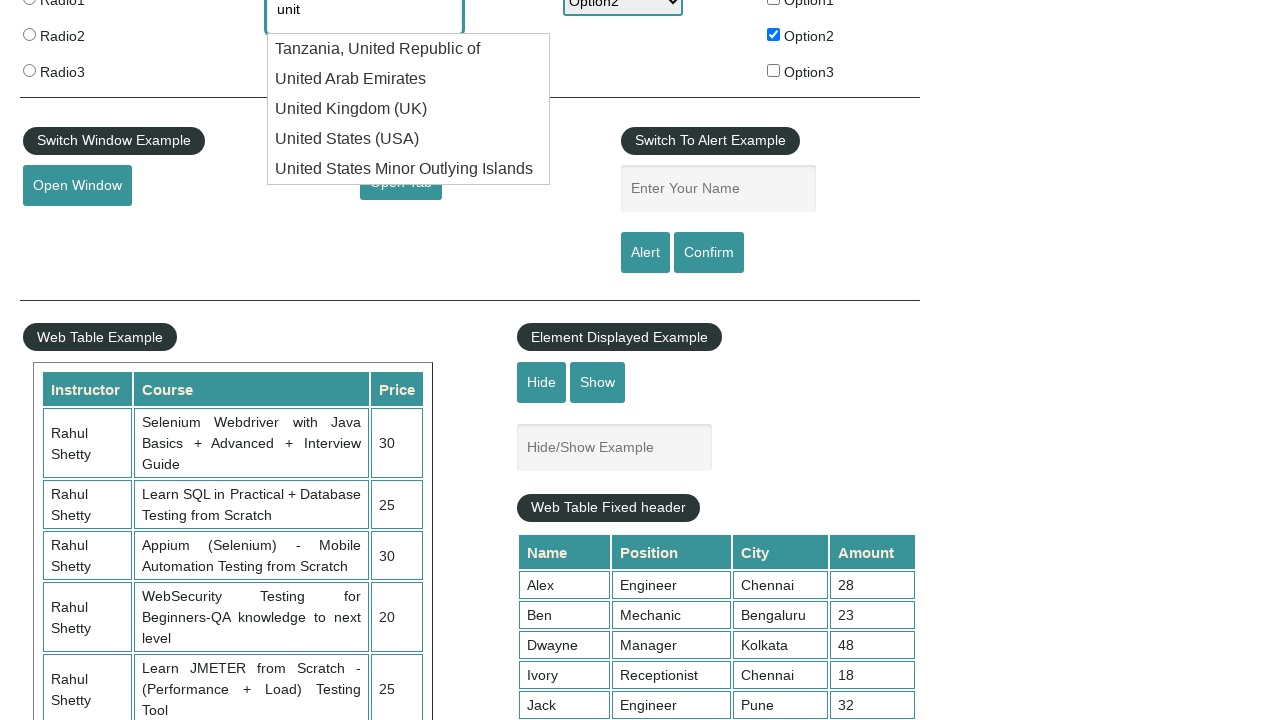

Clicked 'United States (USA)' from autocomplete suggestions at (409, 139) on li.ui-menu-item div >> nth=3
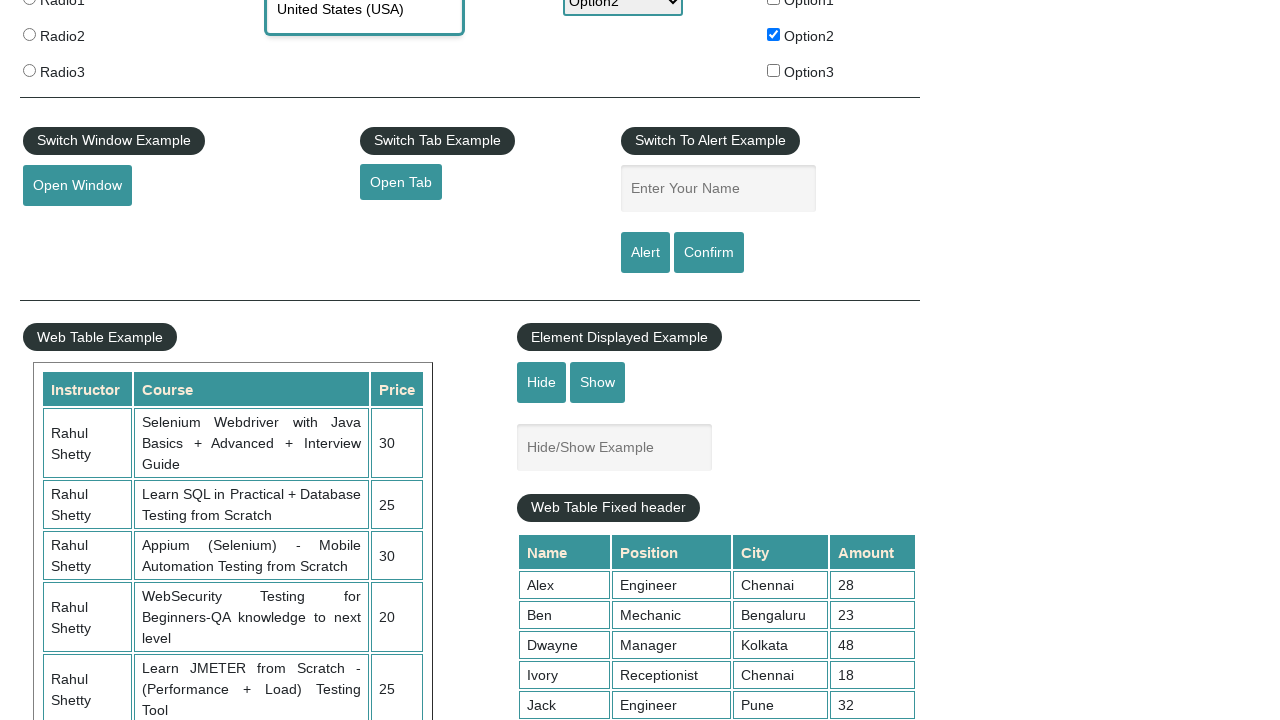

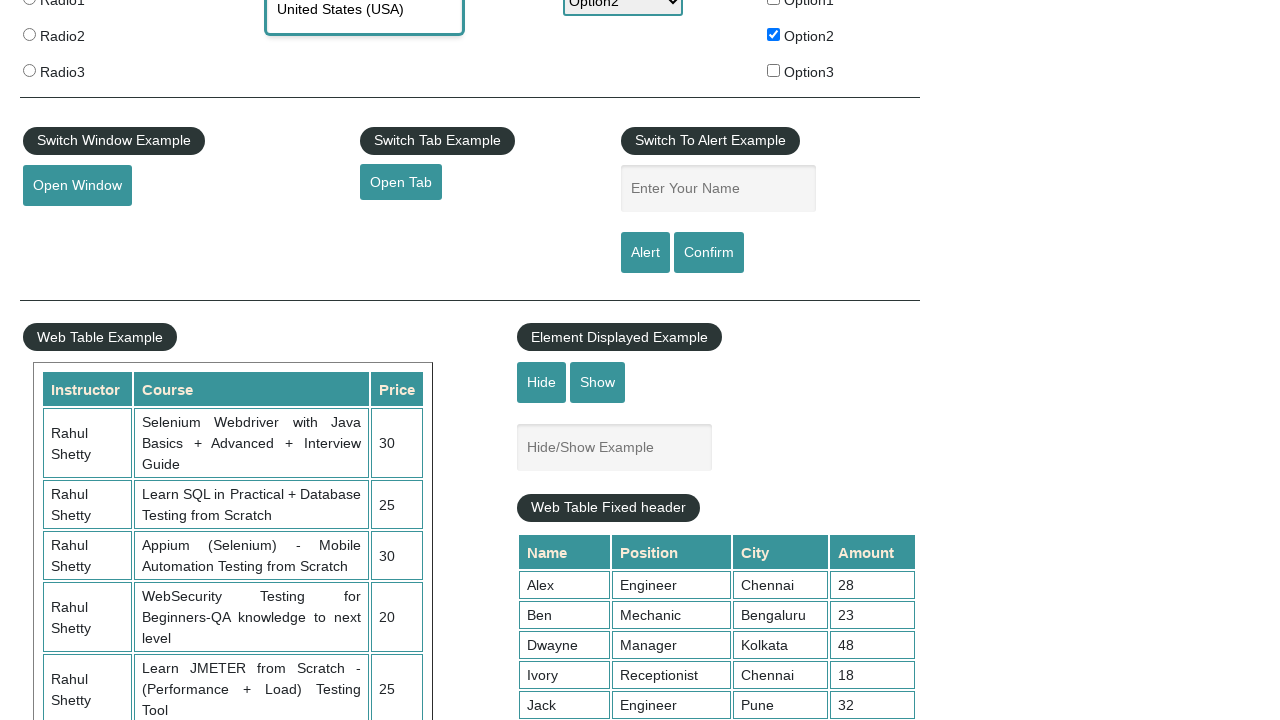